Tests JavaScript prompt alert functionality by triggering a prompt, entering text, and accepting it

Starting URL: https://the-internet.herokuapp.com/javascript_alerts

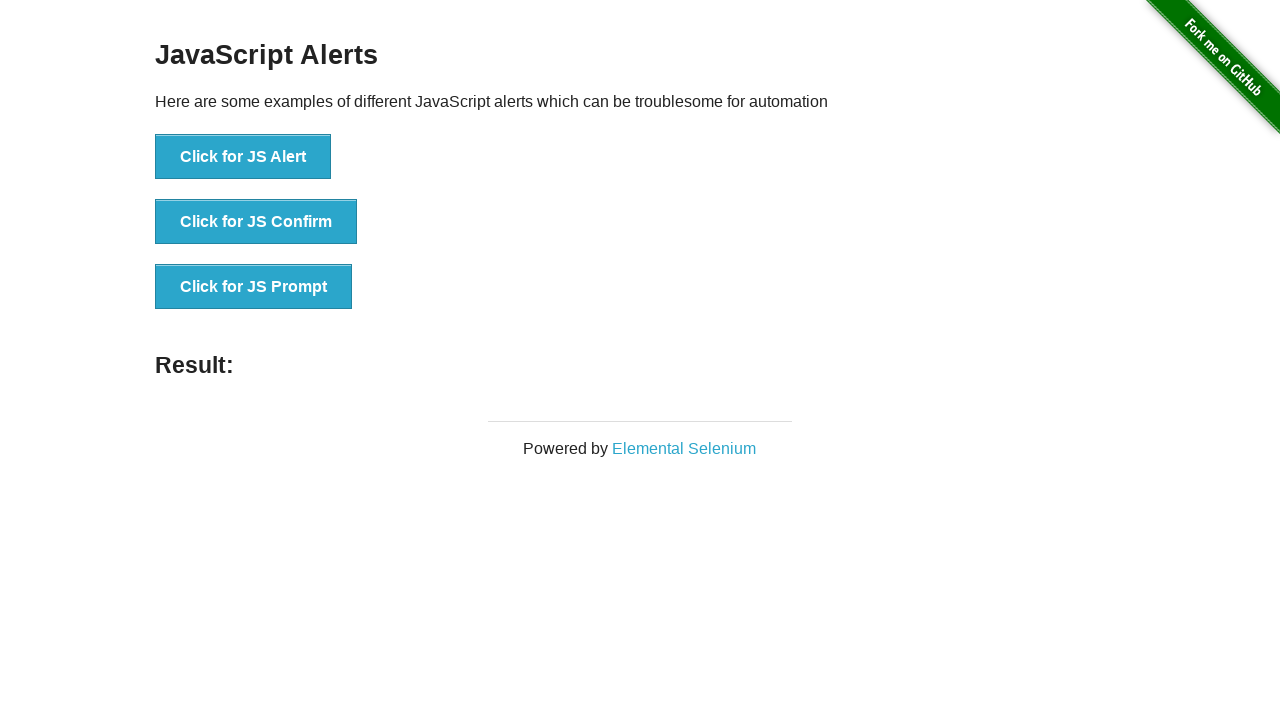

Clicked button to trigger prompt alert at (254, 287) on button[onclick='jsPrompt()']
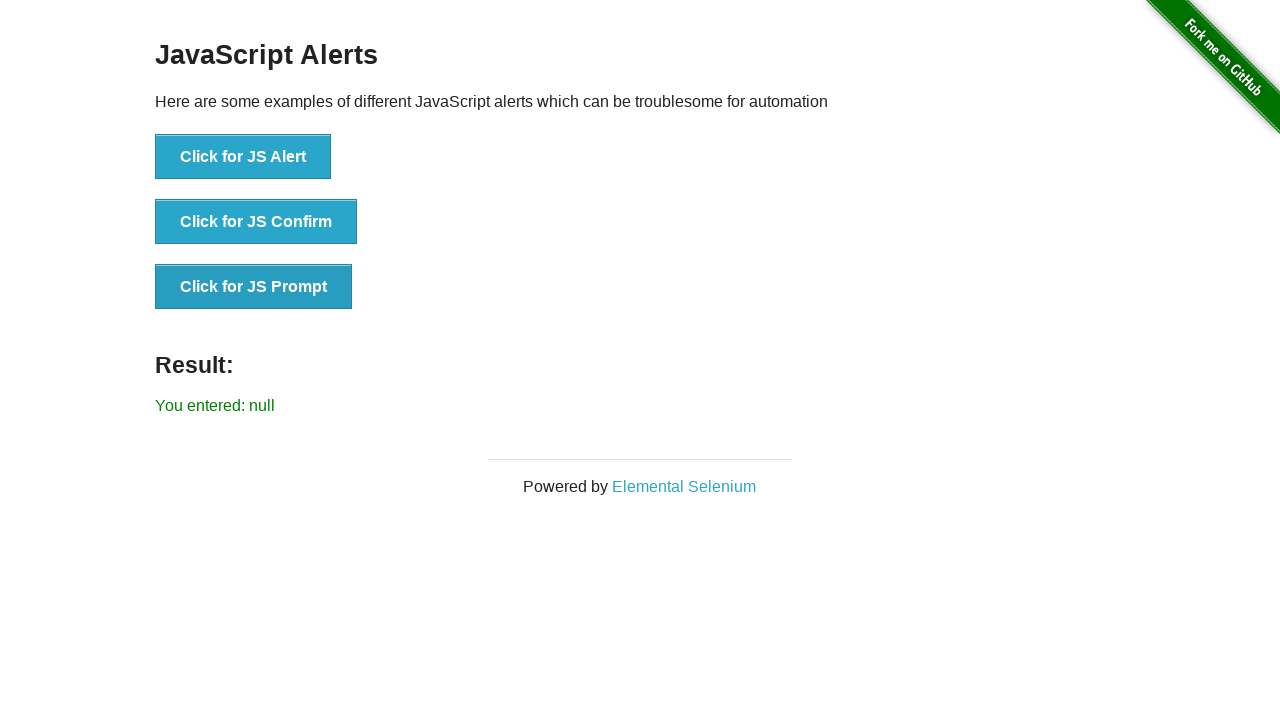

Set up dialog handler to accept prompt with 'English'
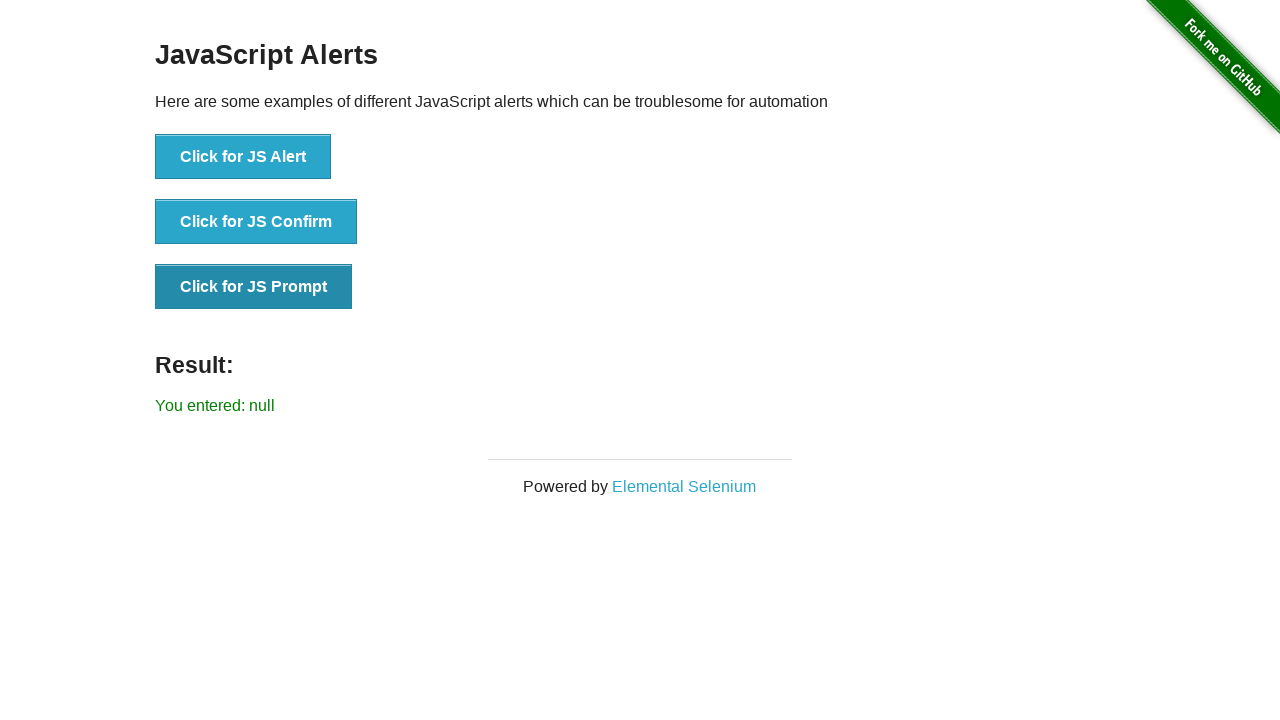

Clicked prompt button and accepted with 'English' text at (254, 287) on button[onclick='jsPrompt()']
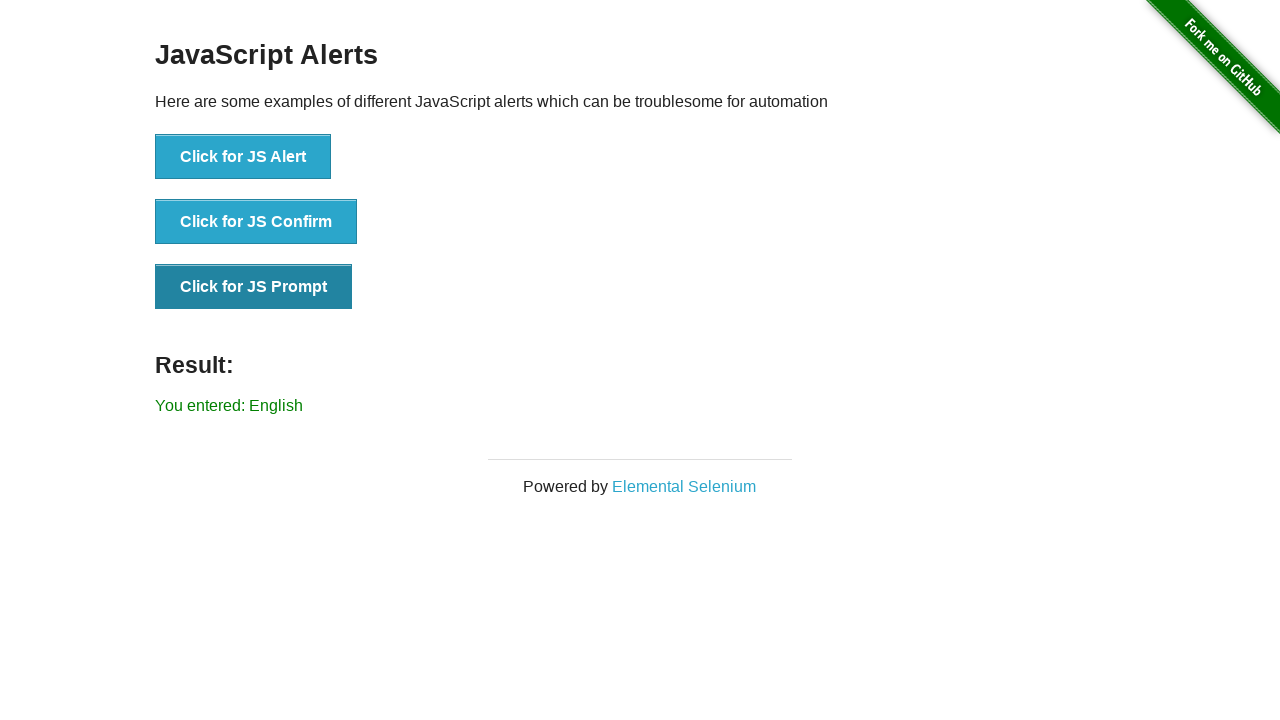

Verified result element is visible
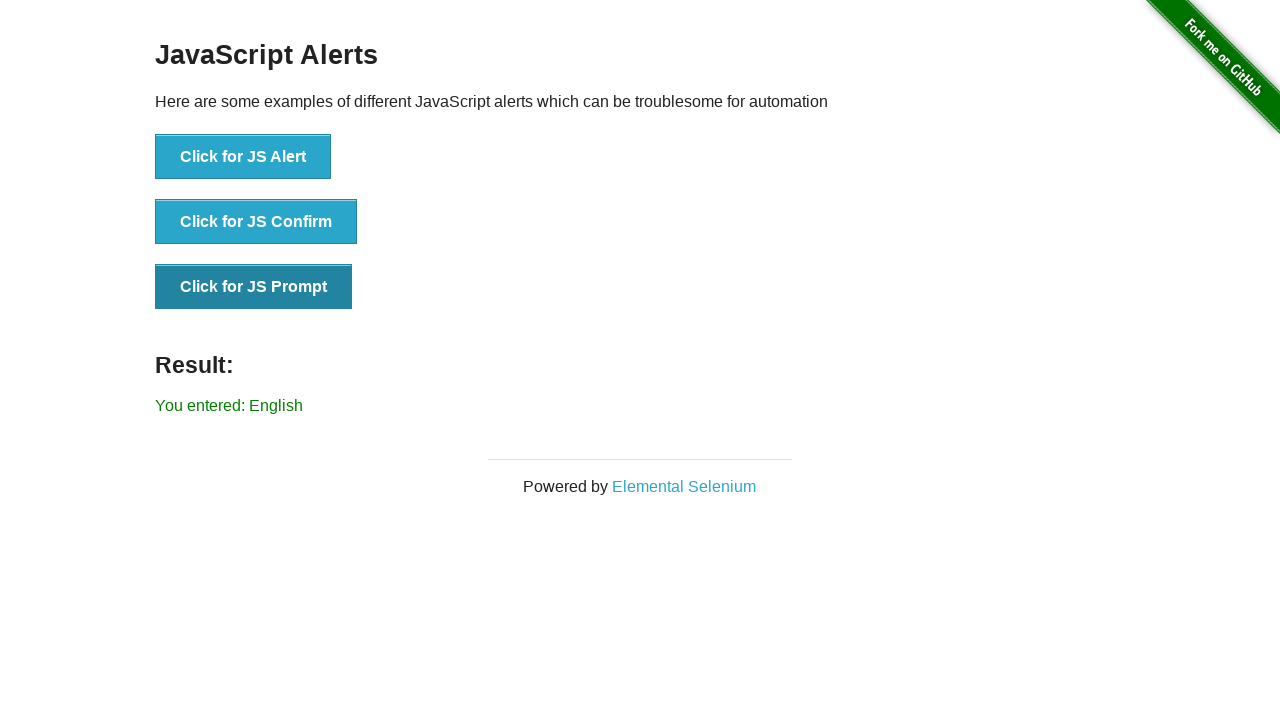

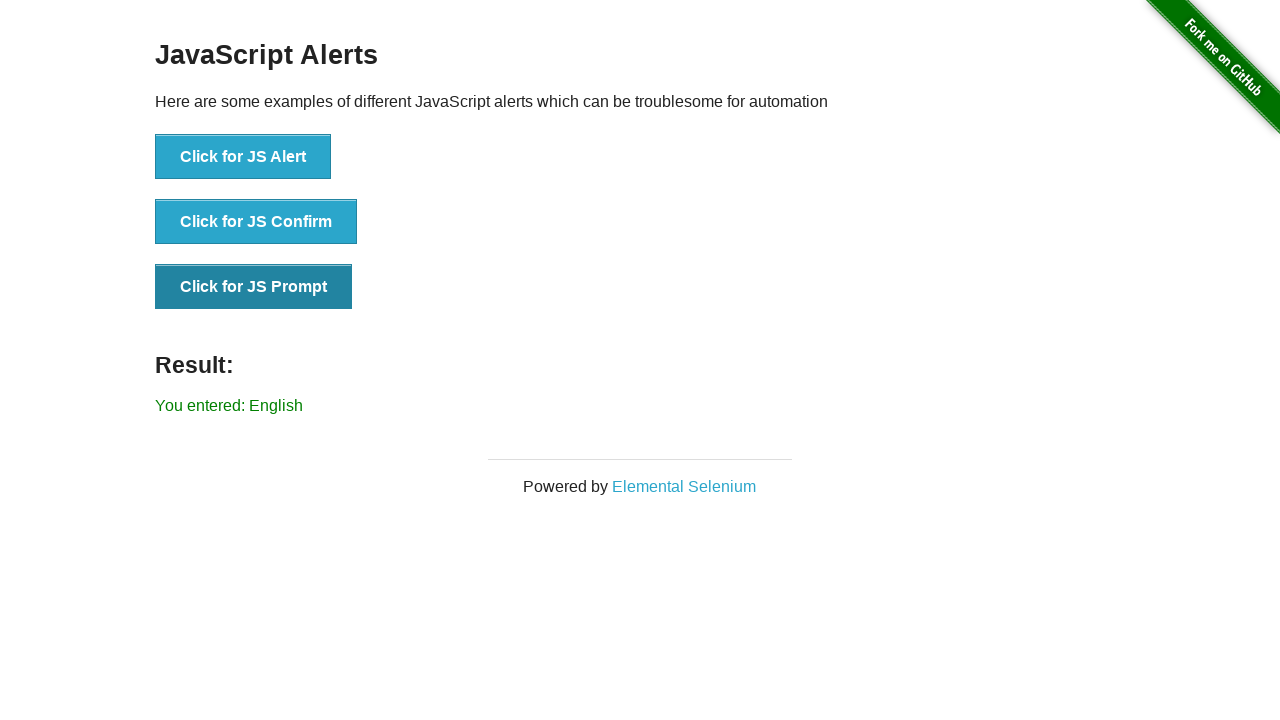